Verifies that clicking the "Sweets" navigation link navigates to the product list page

Starting URL: https://sweetshop.netlify.app/

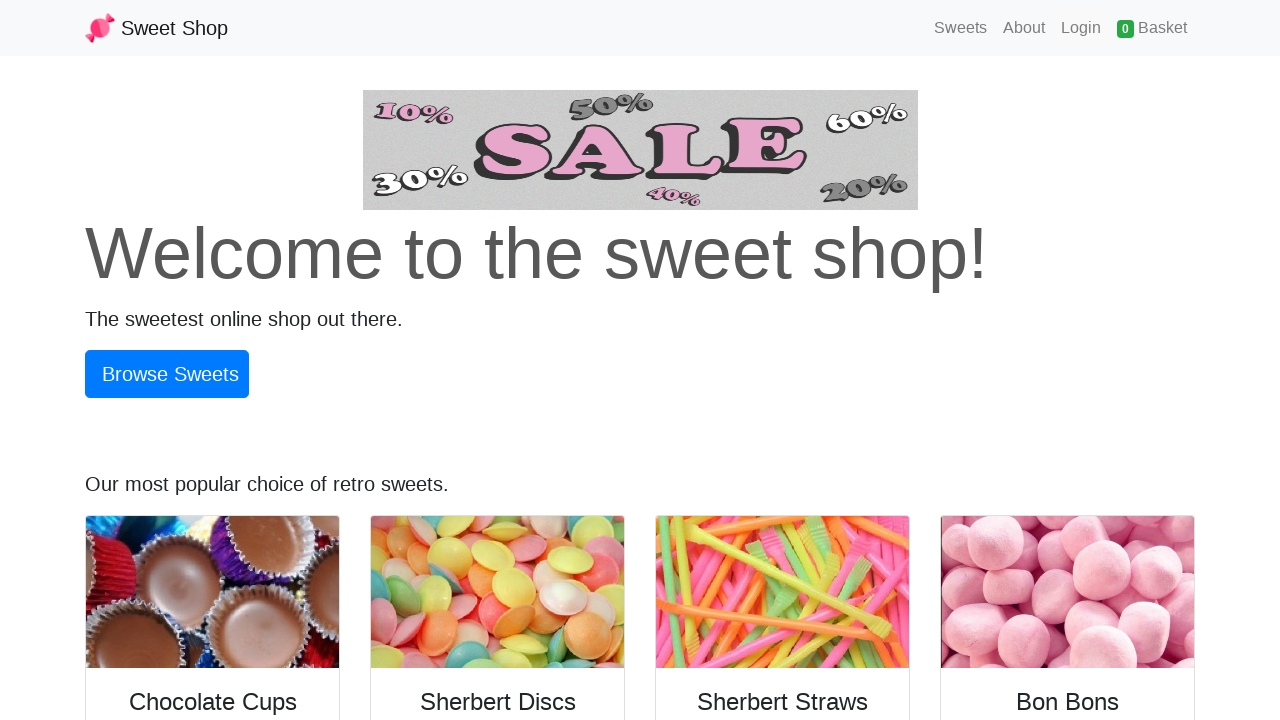

Clicked 'Sweets' navigation link at (961, 28) on internal:role=link[name="Sweets"s]
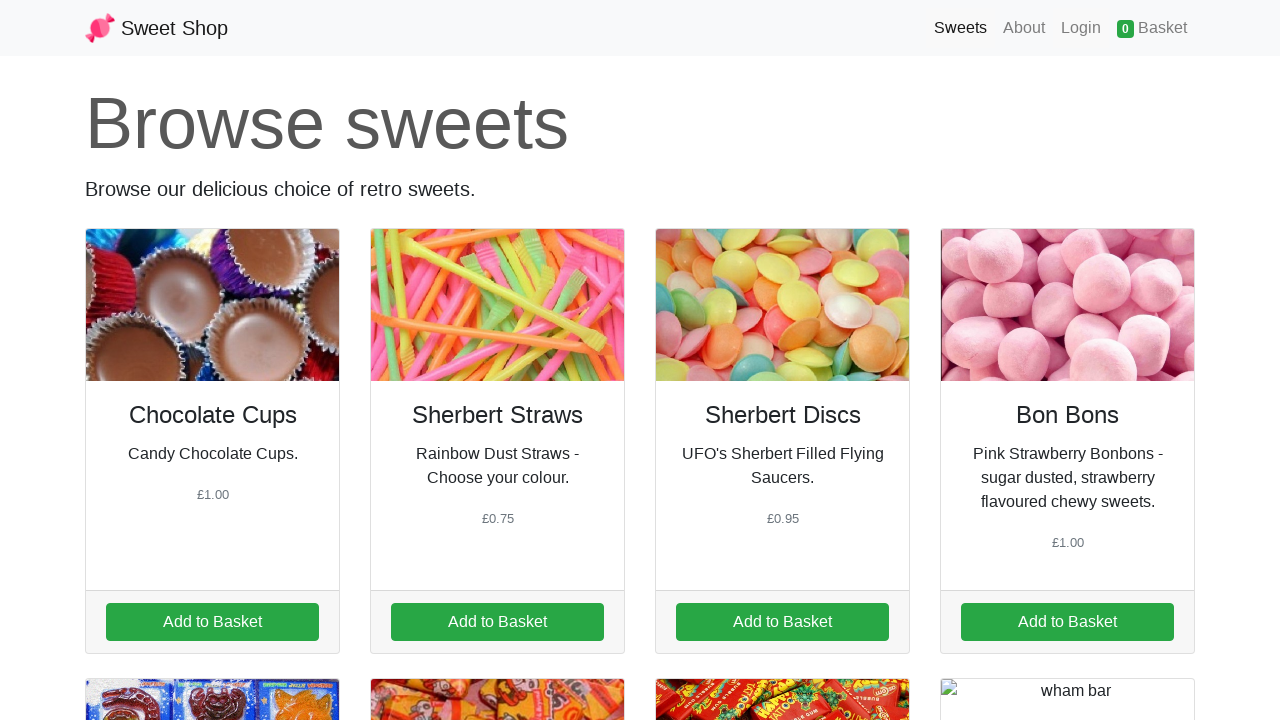

Successfully navigated to product list page at /sweets
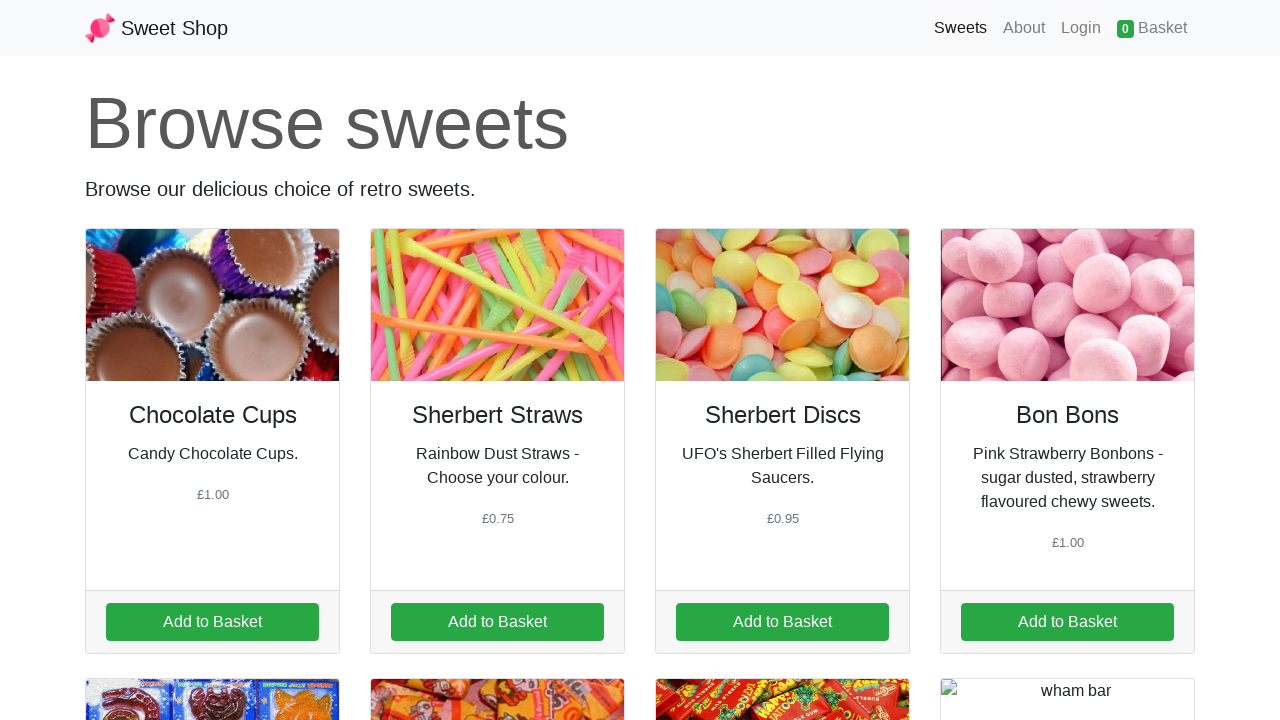

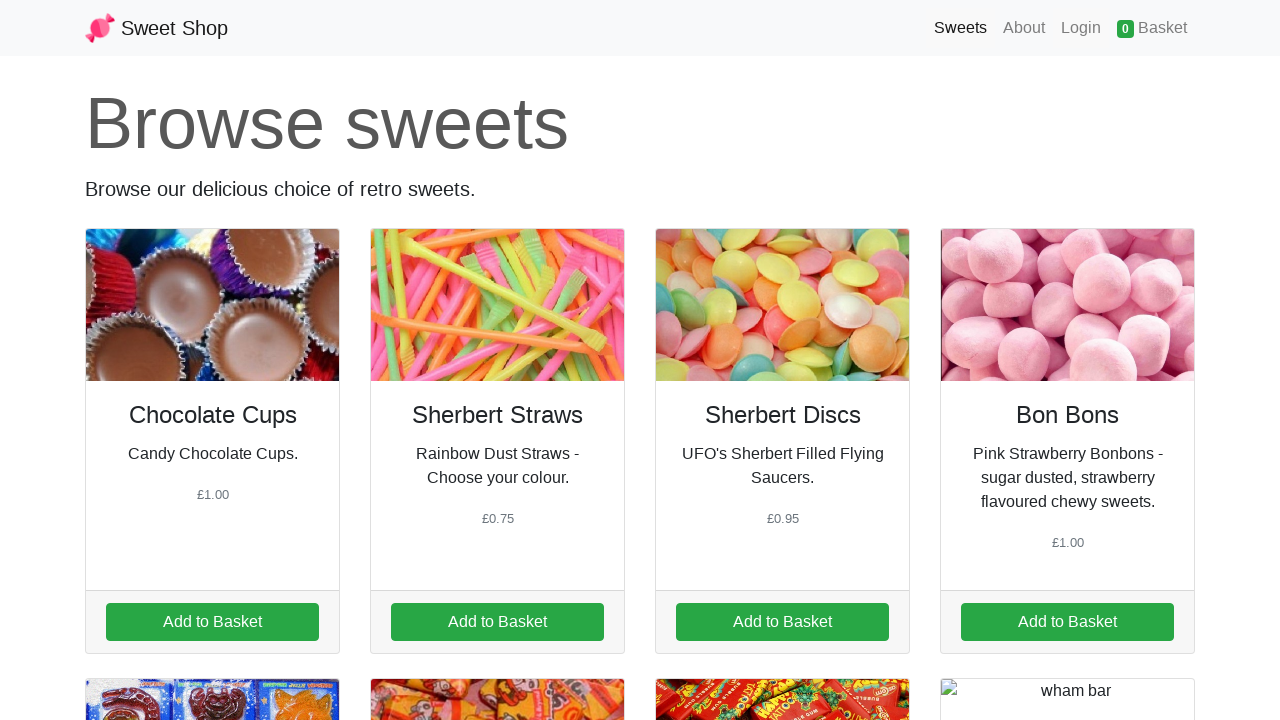